Tests retrieving and verifying the text content of a JavaScript confirm alert dialog

Starting URL: http://the-internet.herokuapp.com/javascript_alerts

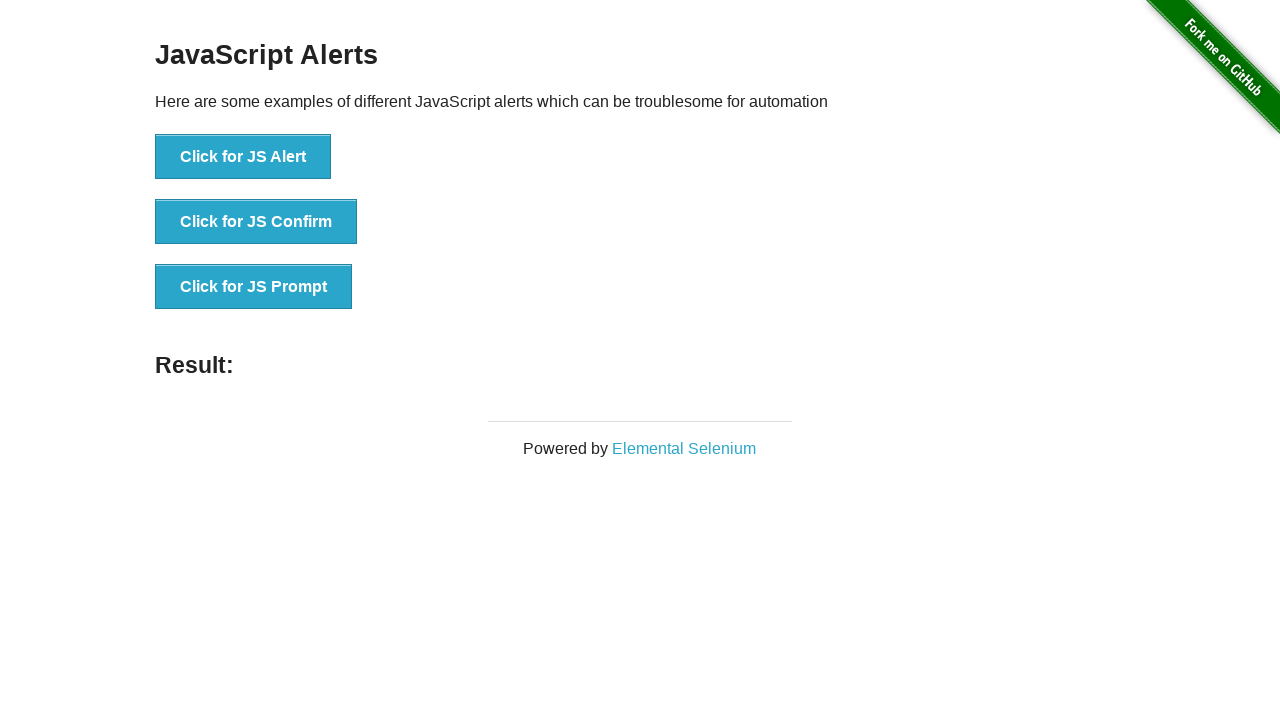

Set up dialog handler to capture alert text and accept it
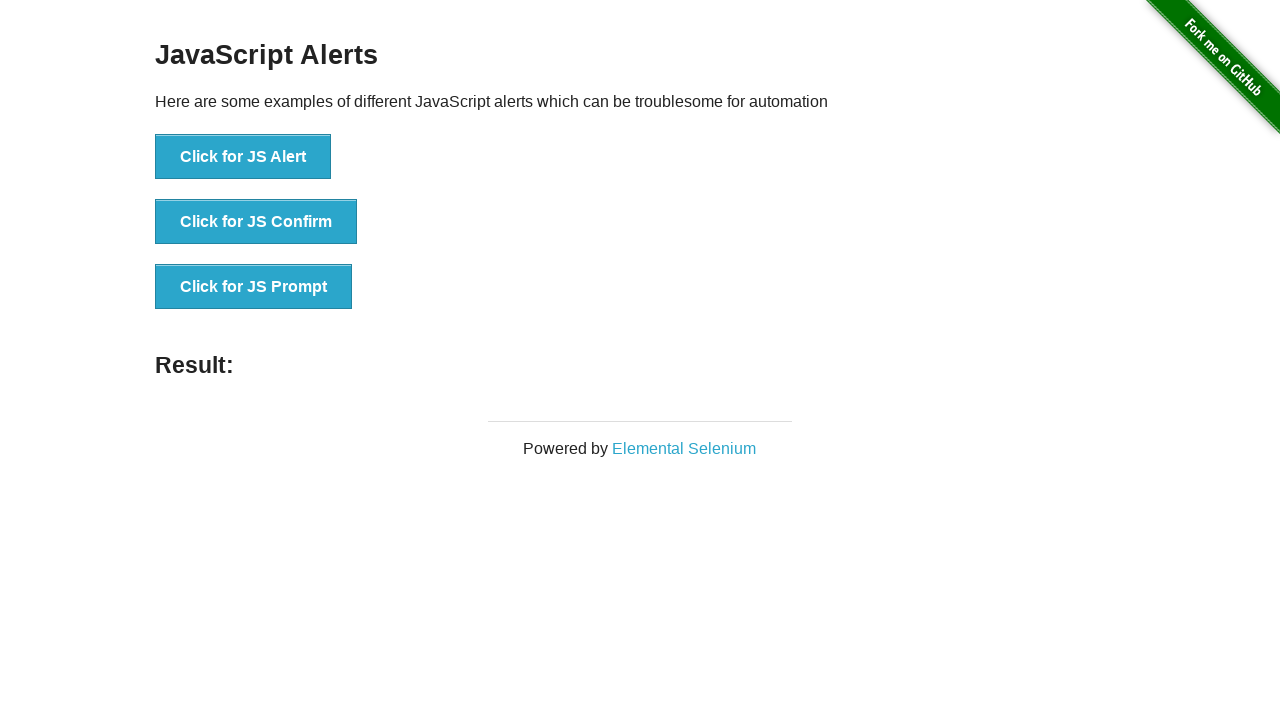

Clicked the JS Confirm button to trigger alert dialog at (256, 222) on xpath=//button[contains(text(),'Click for JS Confirm')]
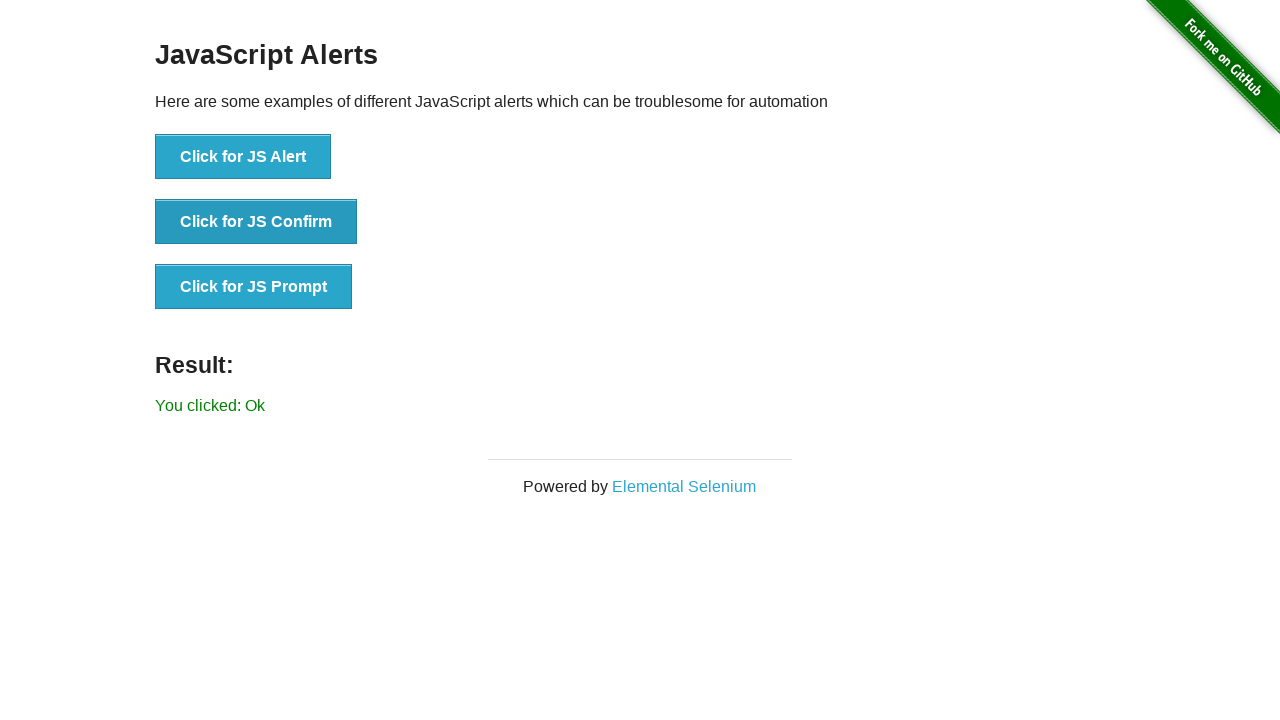

Waited 500ms for dialog to be processed
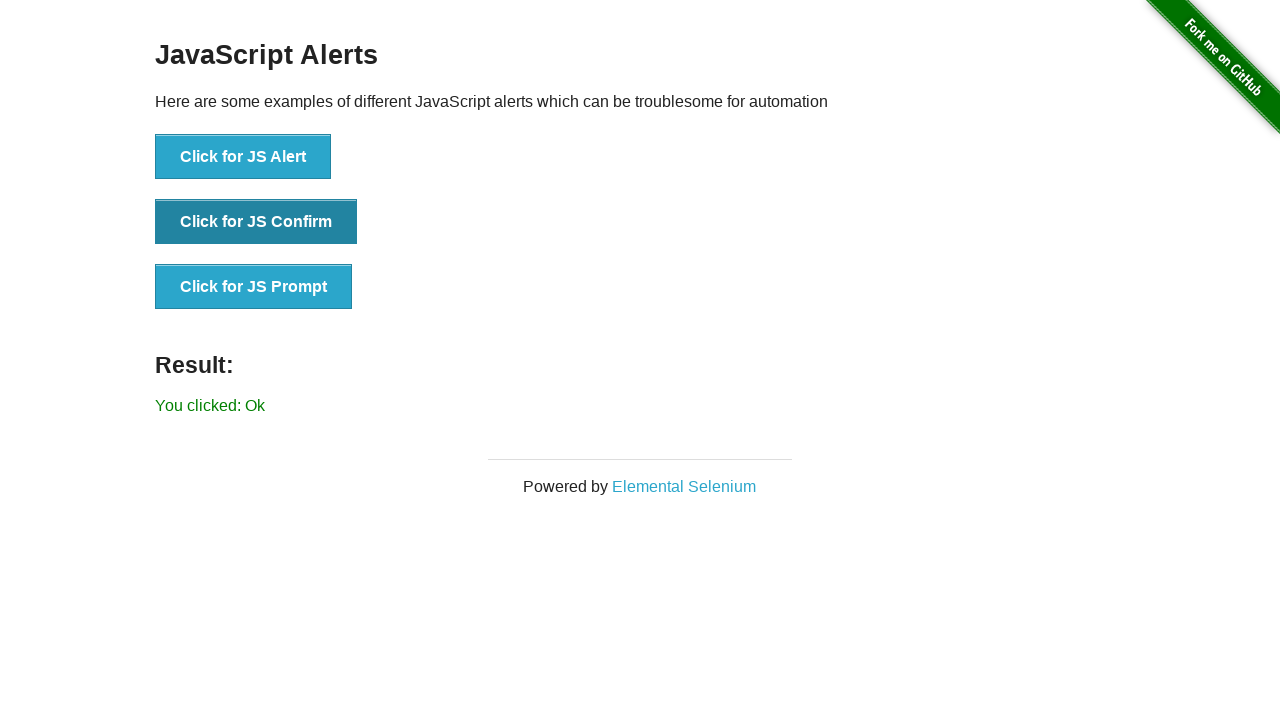

Verified alert text is 'I am a JS Confirm'
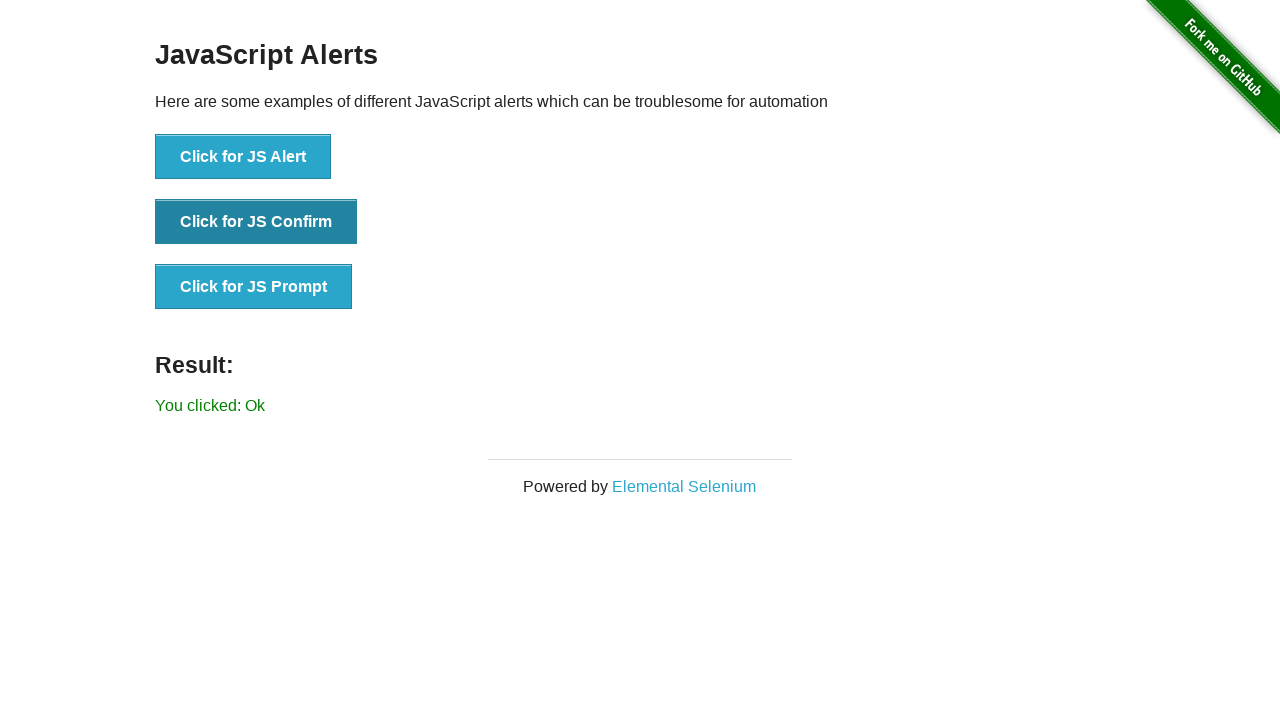

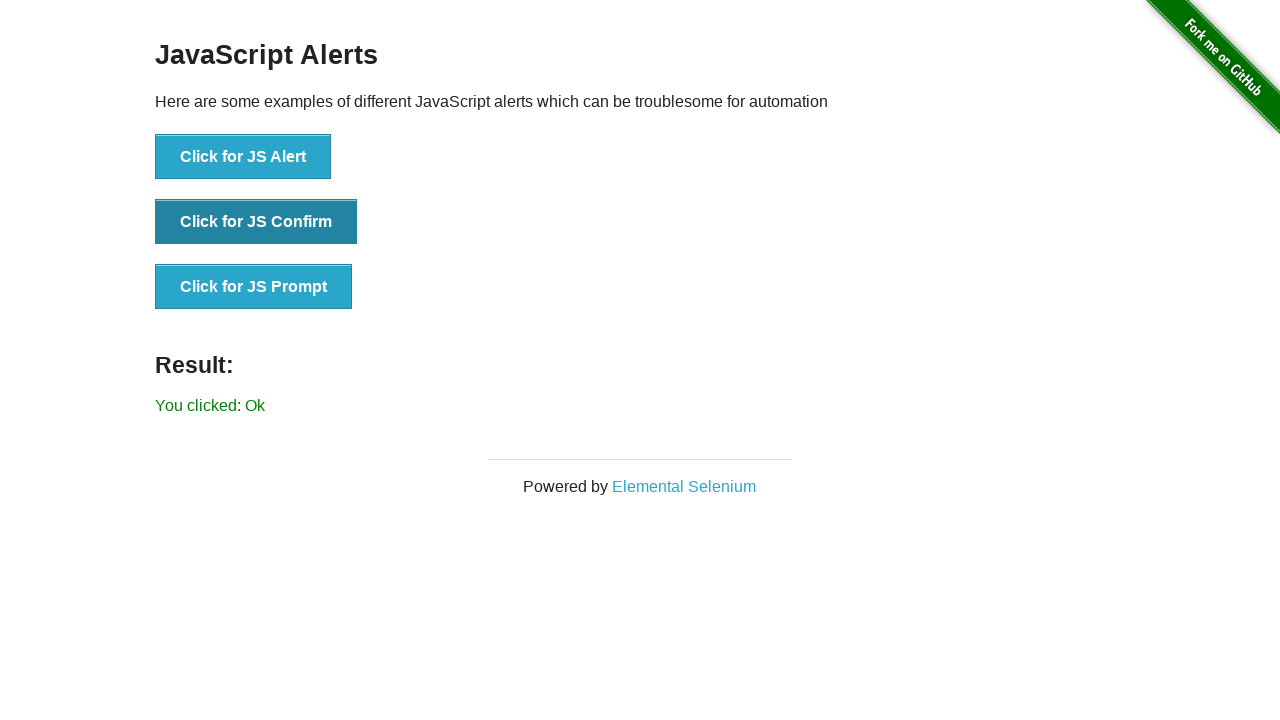